Tests that registration form rejects passwords that are too short (less than 6 characters) by verifying the register button is disabled or the server returns an error

Starting URL: https://buggy.justtestit.org/

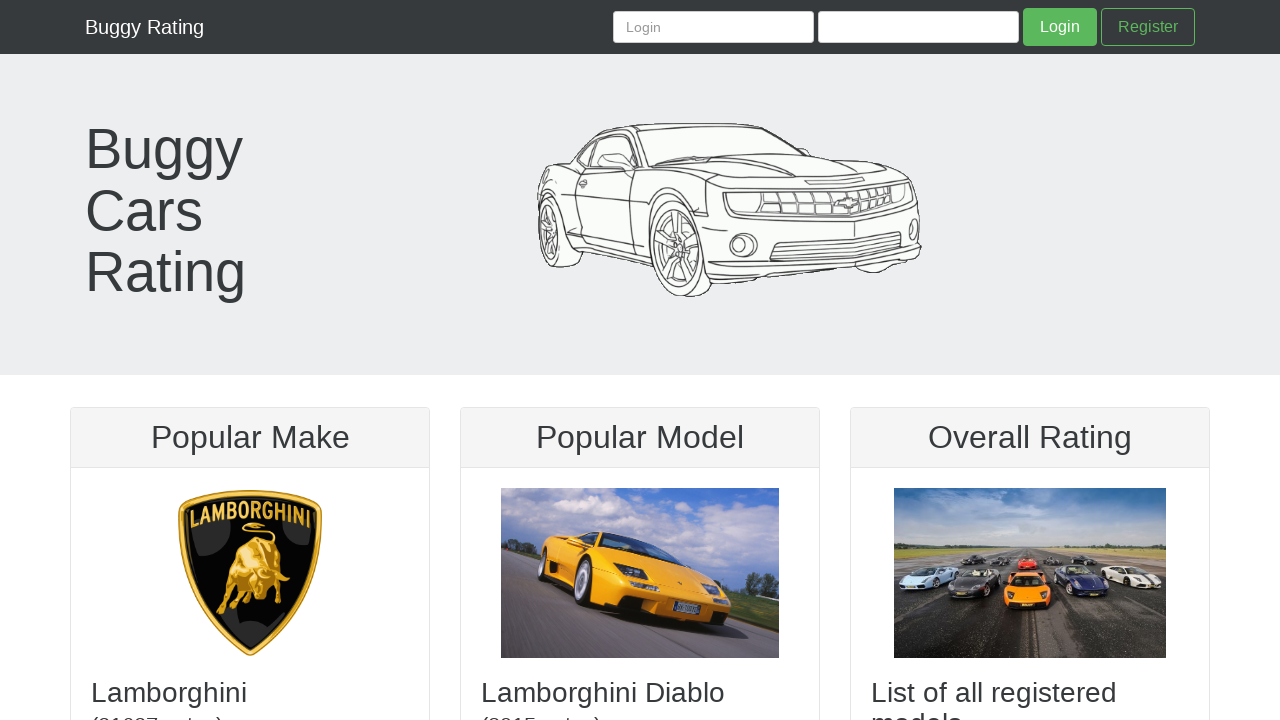

Clicked Register link at (1148, 27) on internal:role=link[name="Register"i]
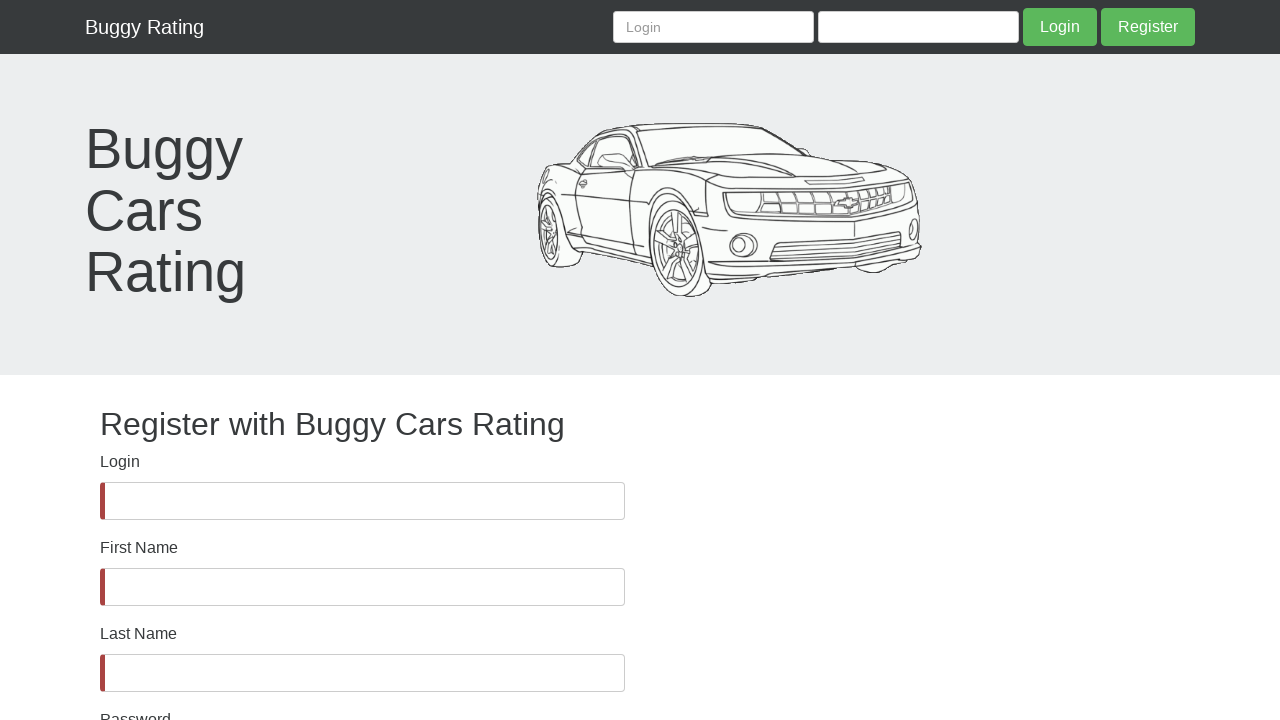

Registration form loaded - username field visible
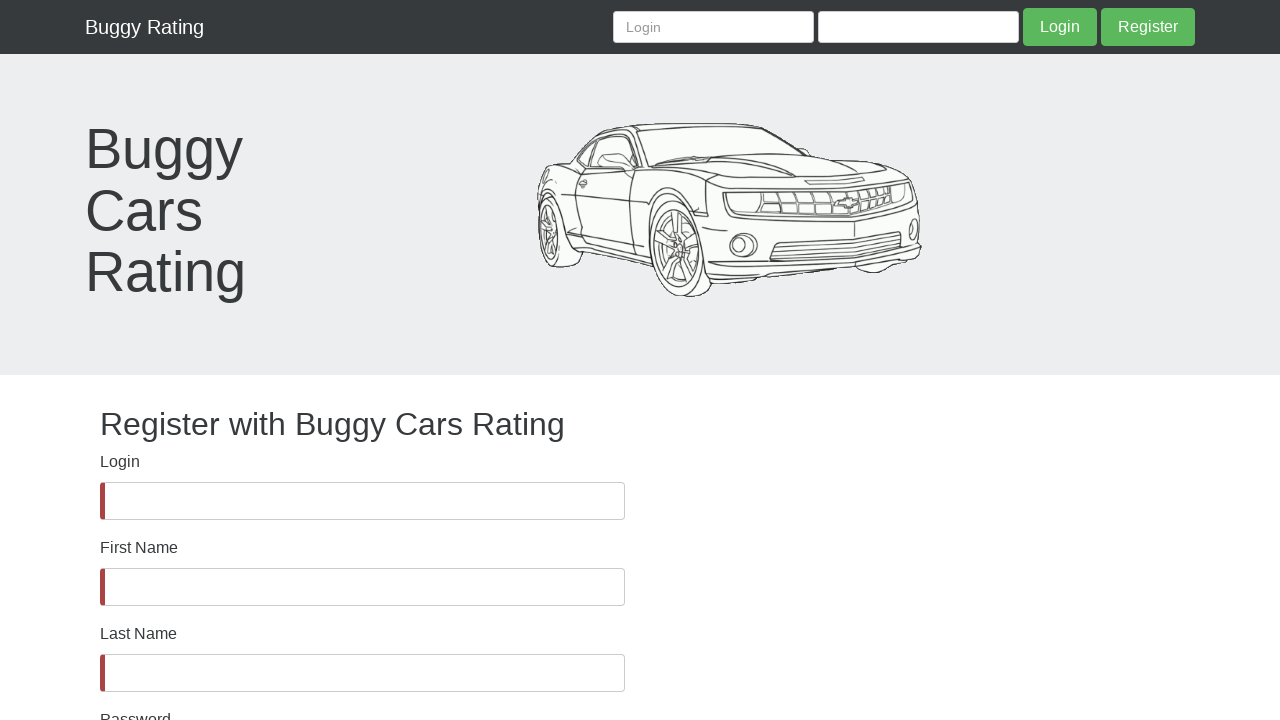

Generated unique username: pwdinvalid.short.1772504318-6265
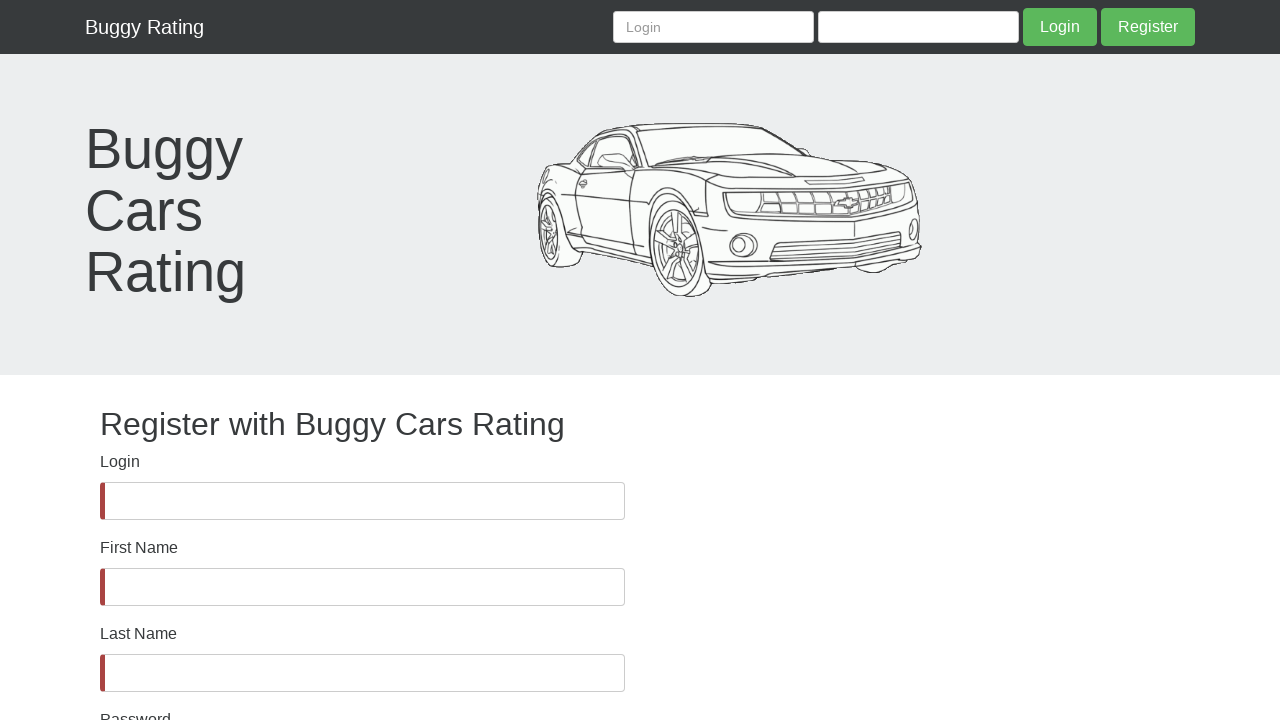

Filled username field with pwdinvalid.short.1772504318-6265 on #username
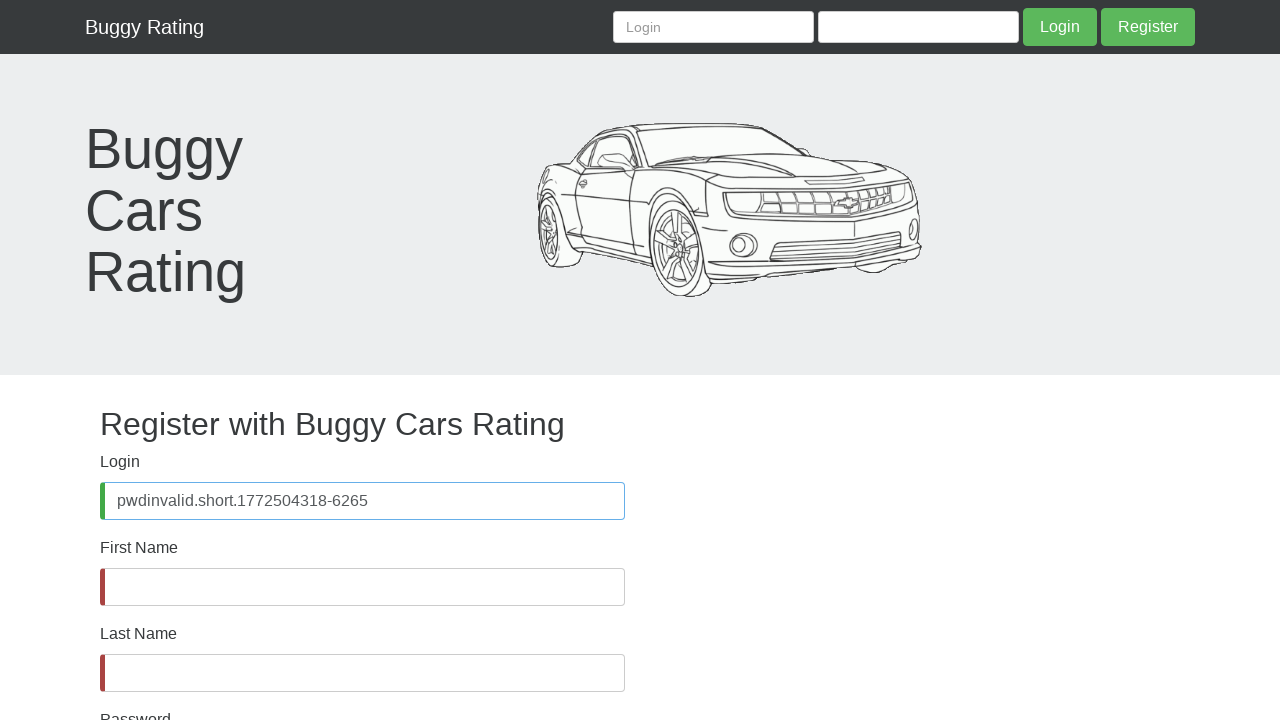

Filled firstName field with 'Mario' on #firstName
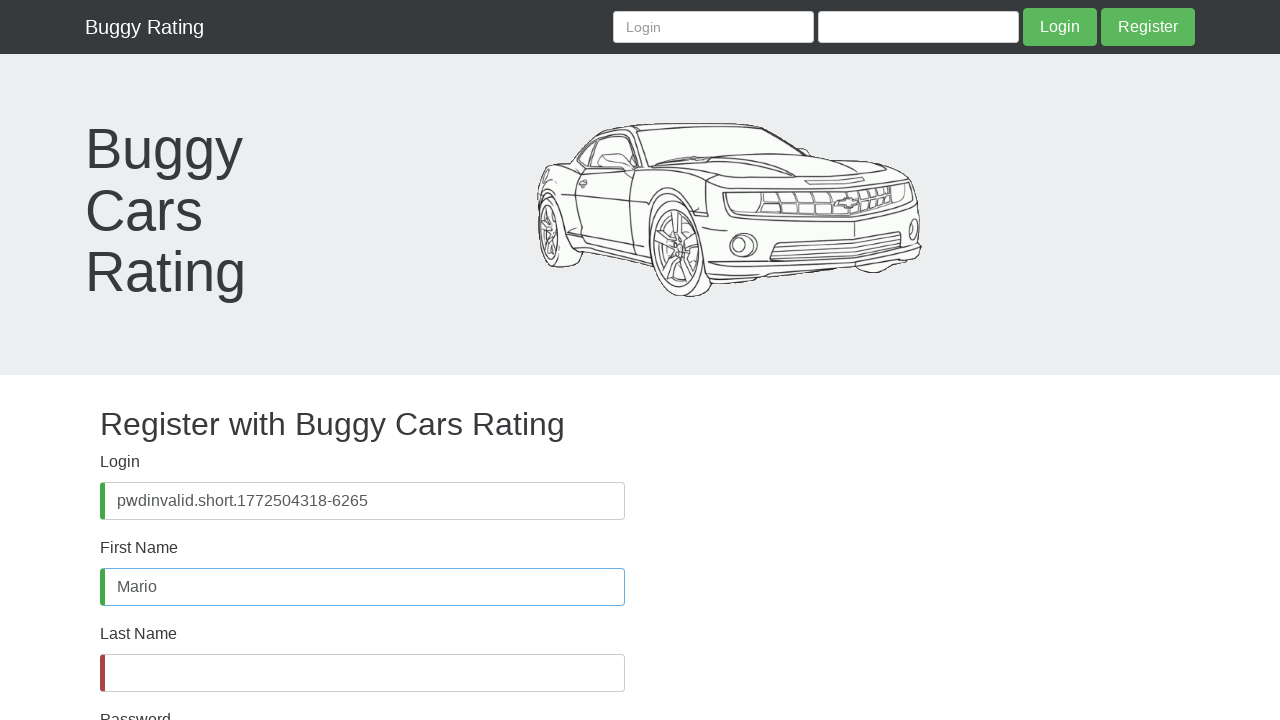

Filled lastName field with 'Rogel' on #lastName
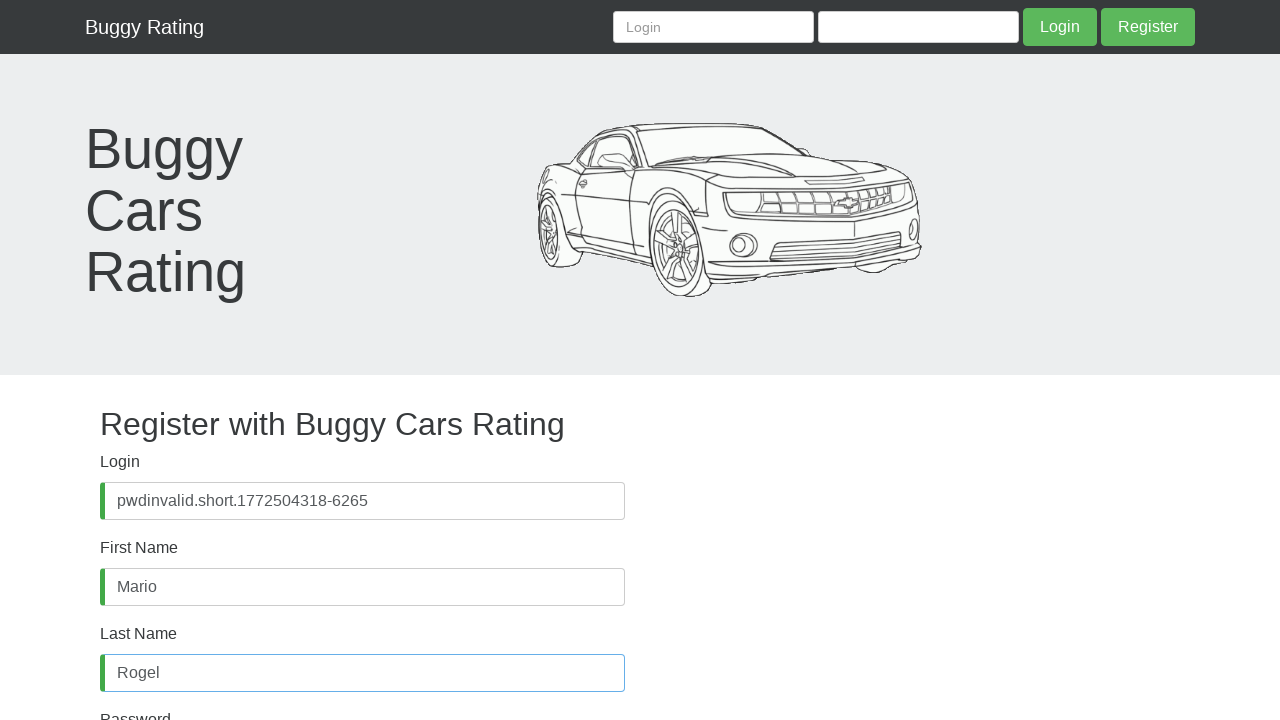

Filled password field with short password 'Ab1.' (4 characters - less than 6 minimum) on #password
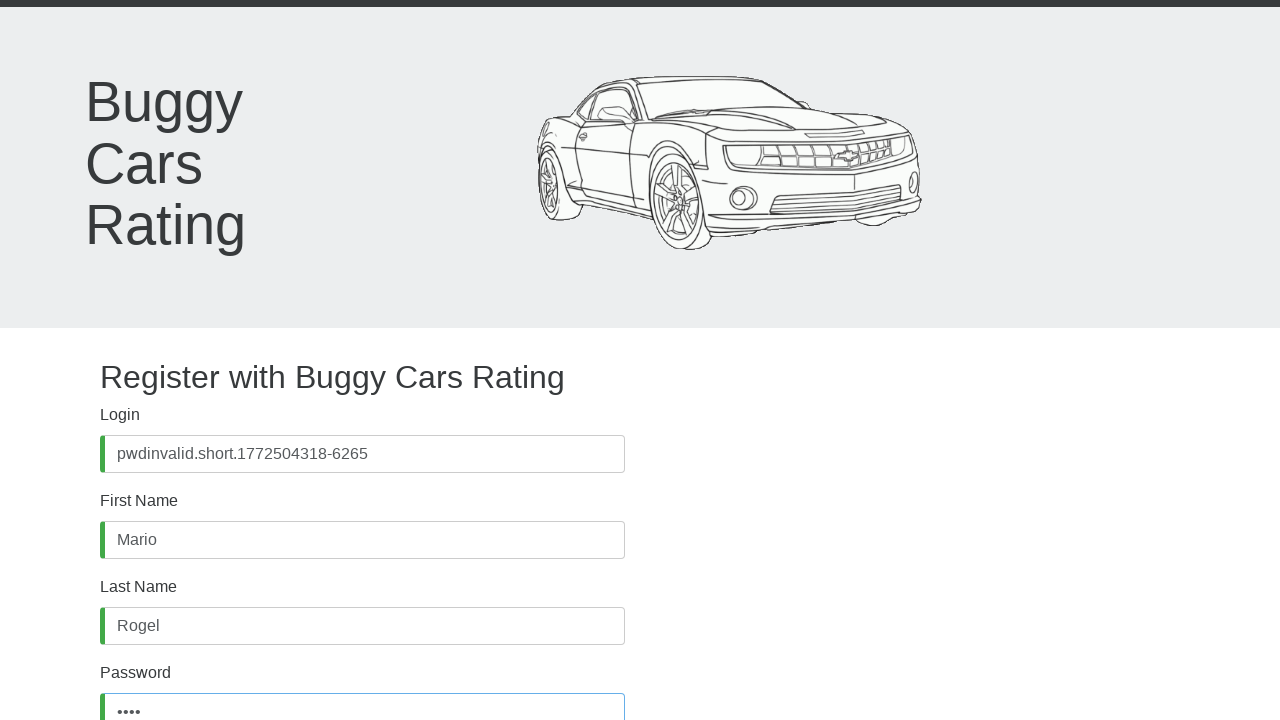

Filled confirmPassword field with 'Ab1.' on #confirmPassword
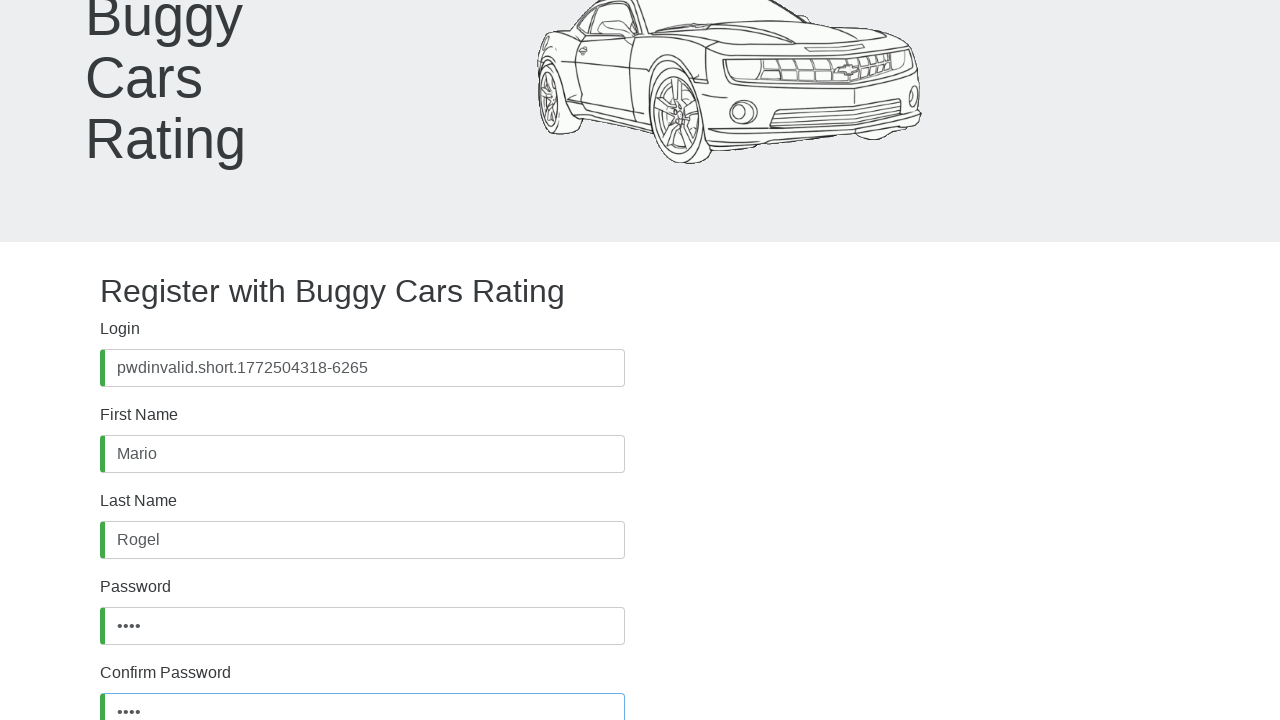

Located Register button to check if disabled by client-side validation
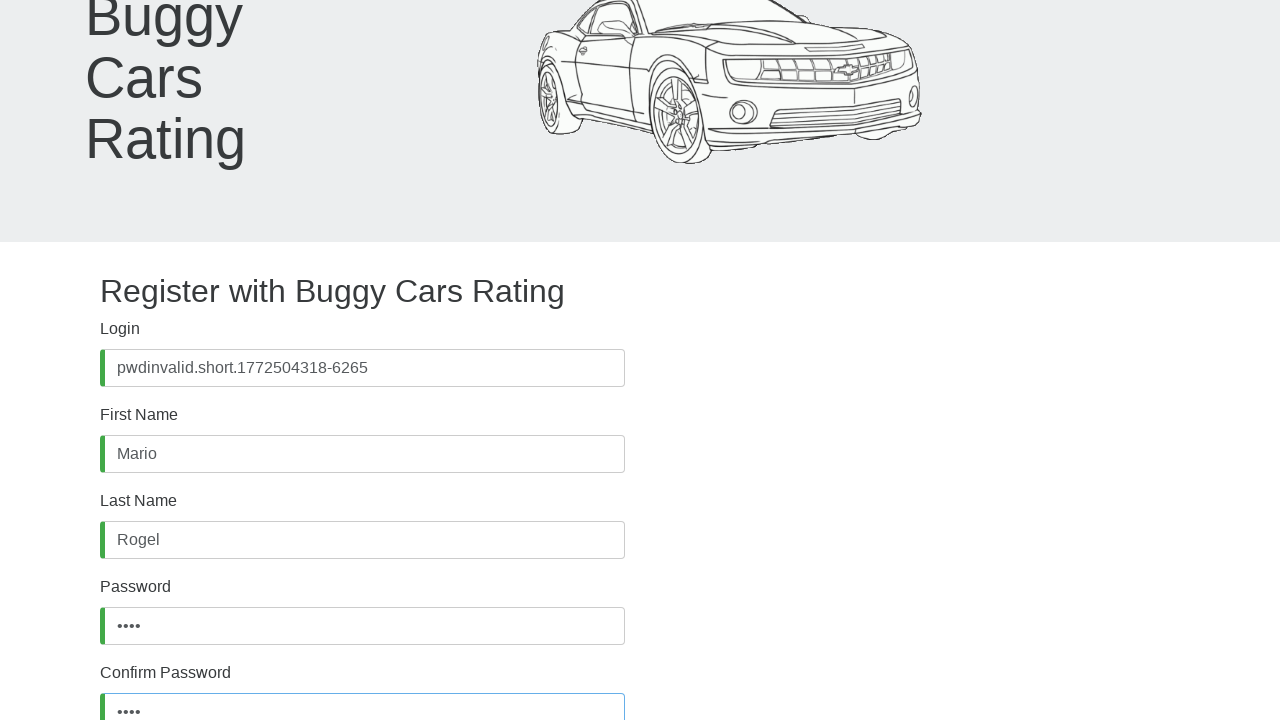

Register button was enabled - clicked to test server-side validation at (147, 628) on internal:role=button[name="Register"i]
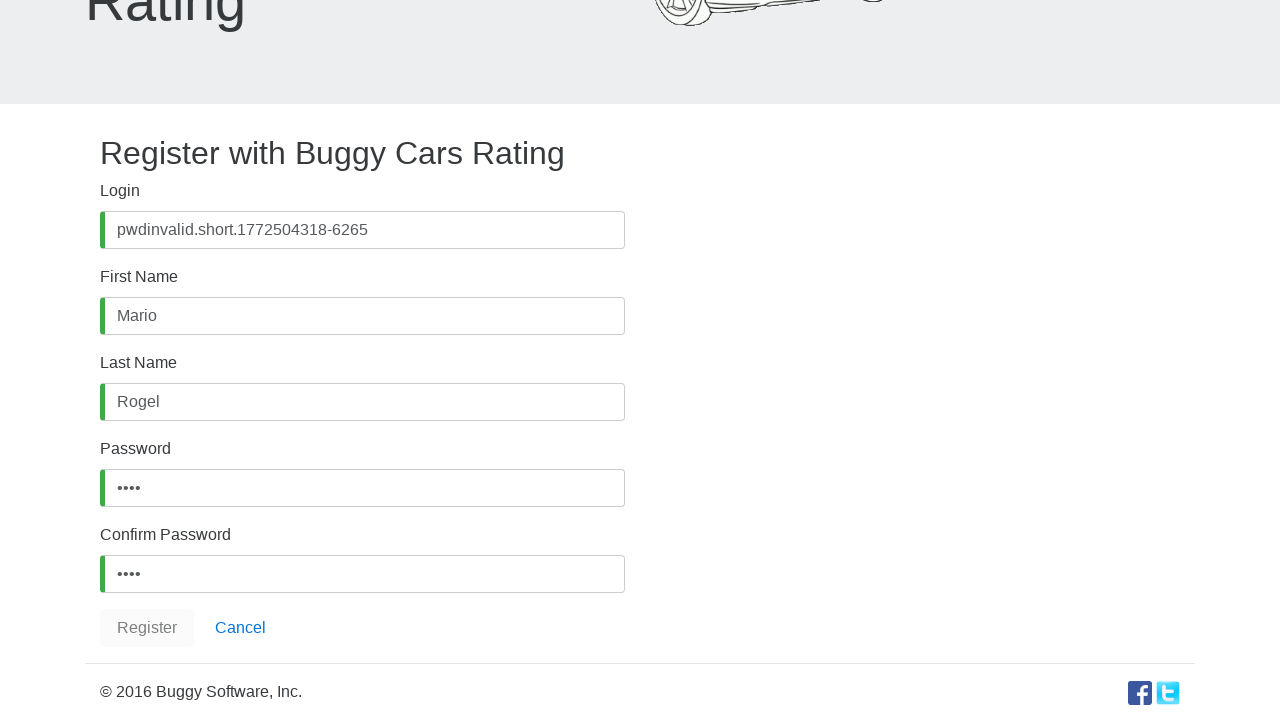

Server returned error message for short password
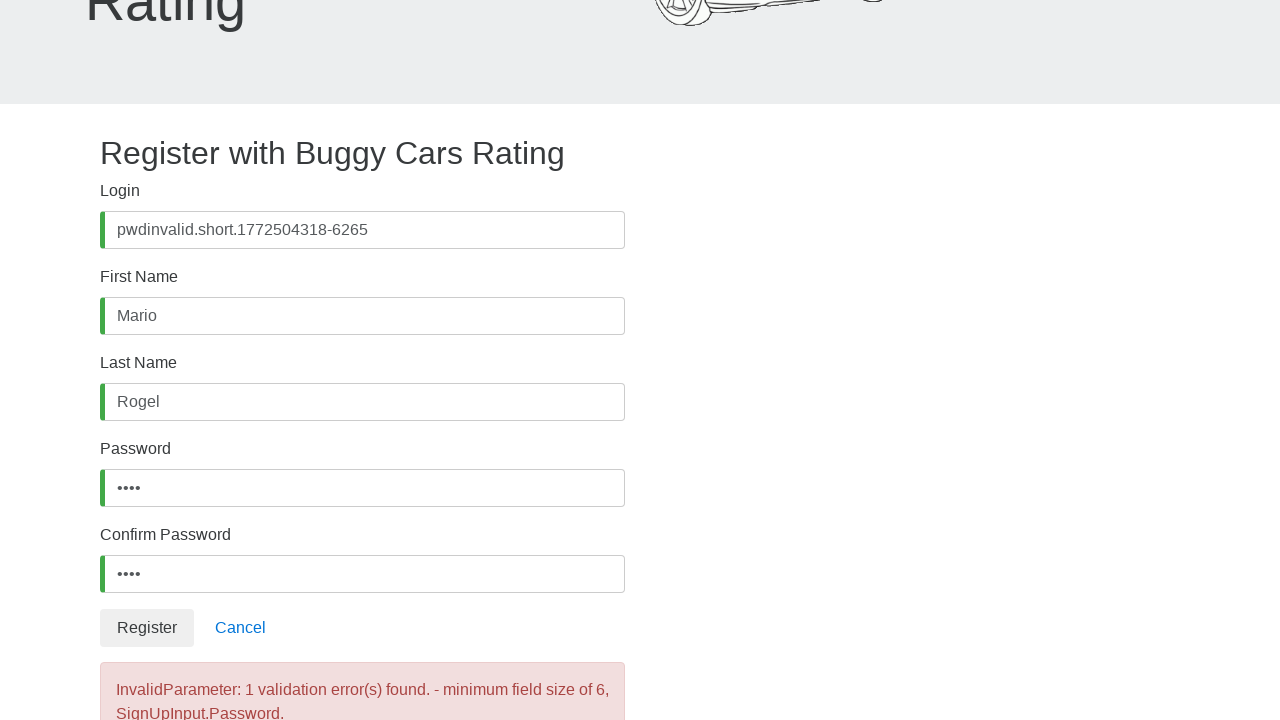

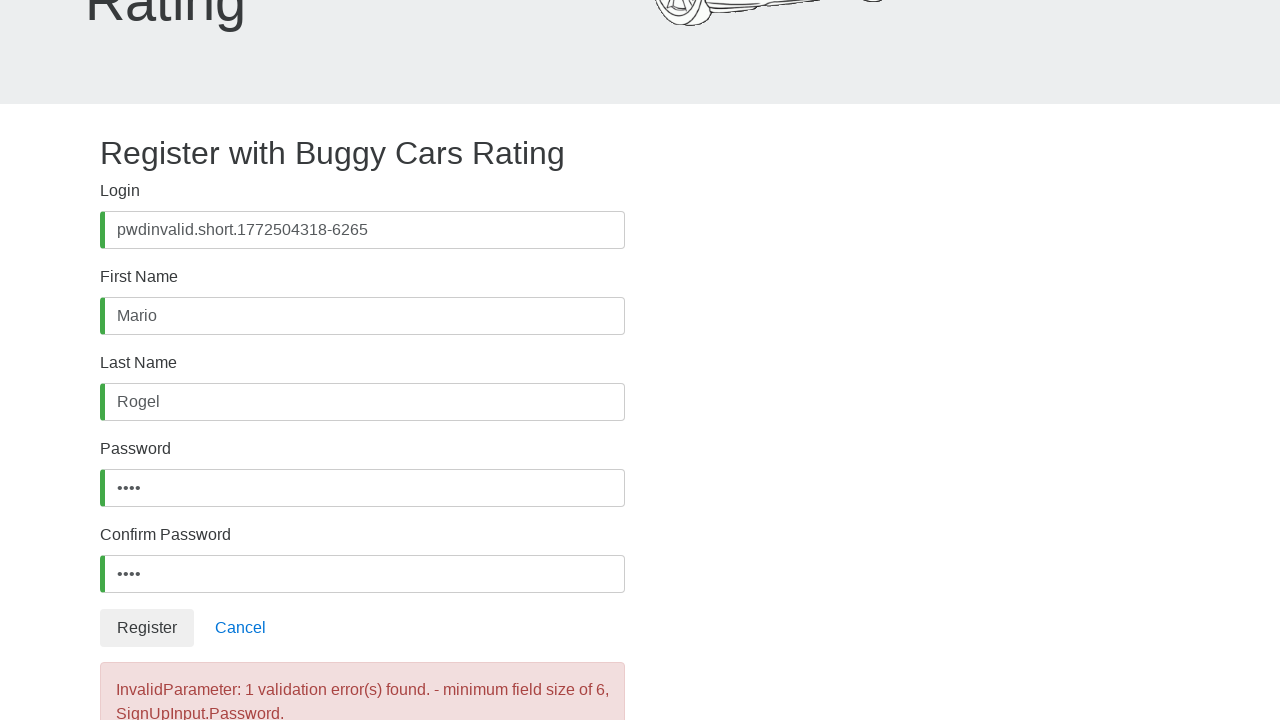